Tests checkbox functionality by toggling checkboxes and verifying their selected state

Starting URL: https://the-internet.herokuapp.com/checkboxes

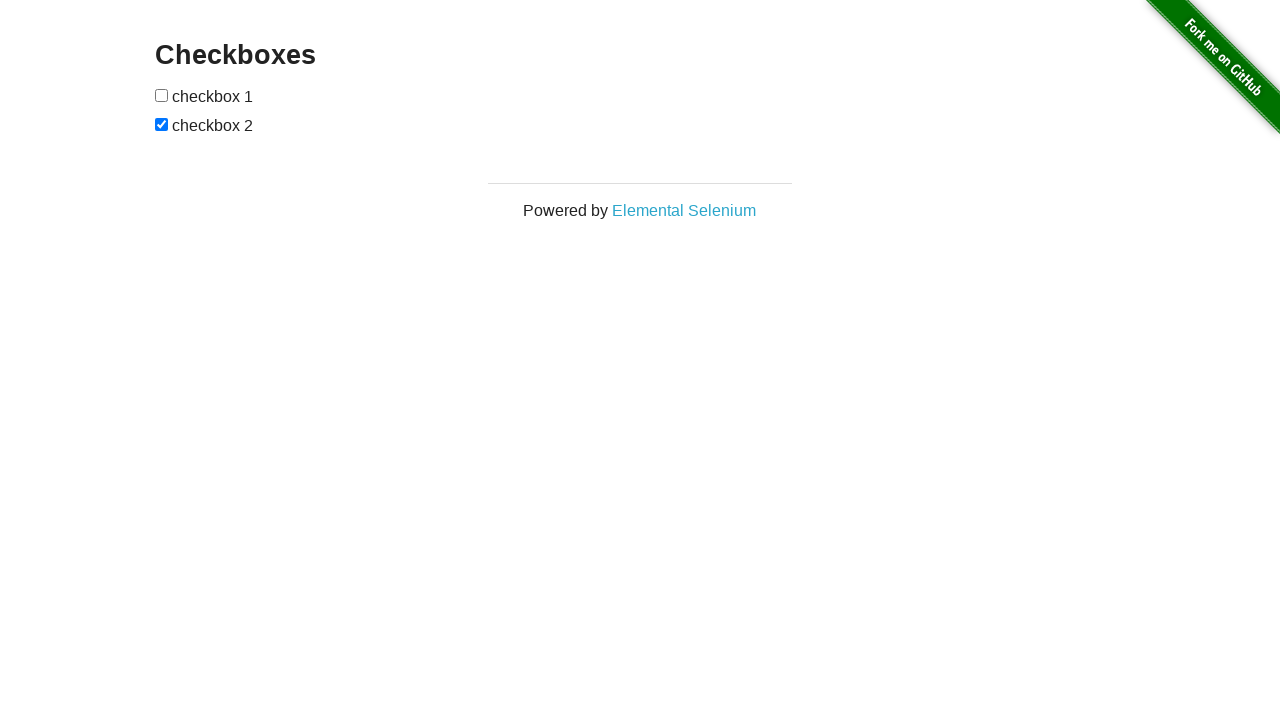

Clicked first checkbox to select it at (162, 95) on (//input[@type='checkbox'])[1]
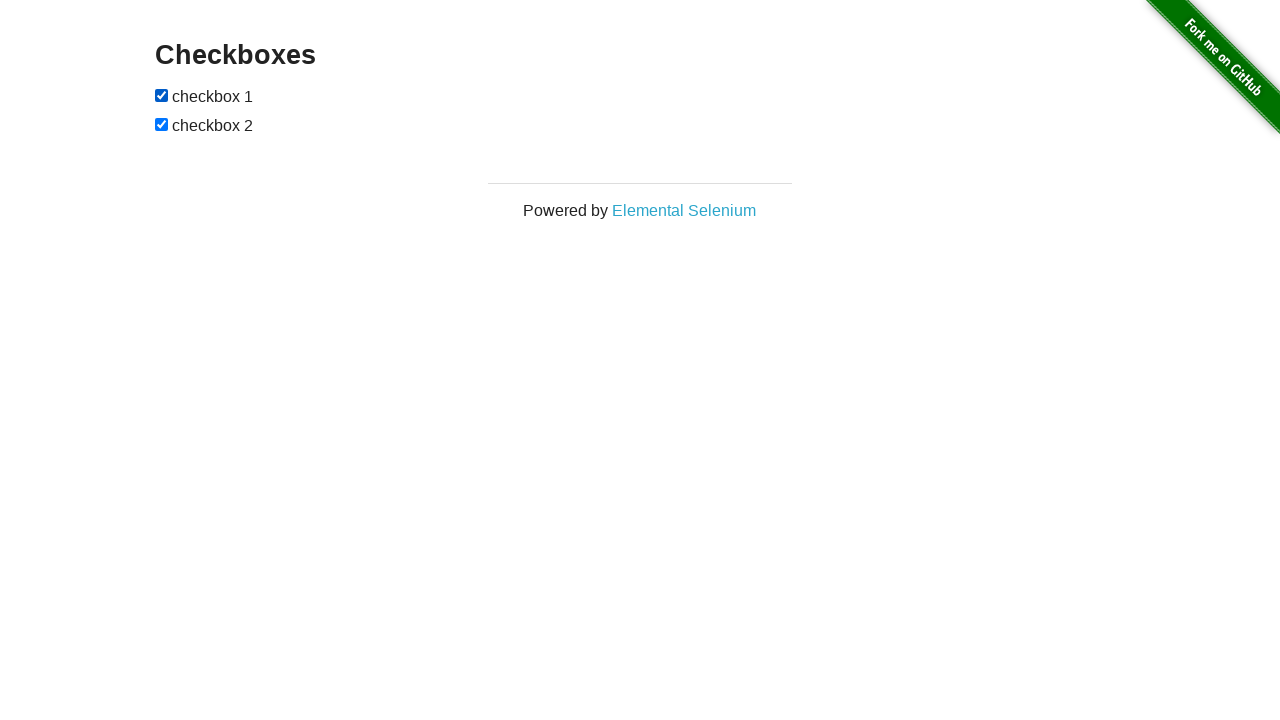

Verified first checkbox is selected
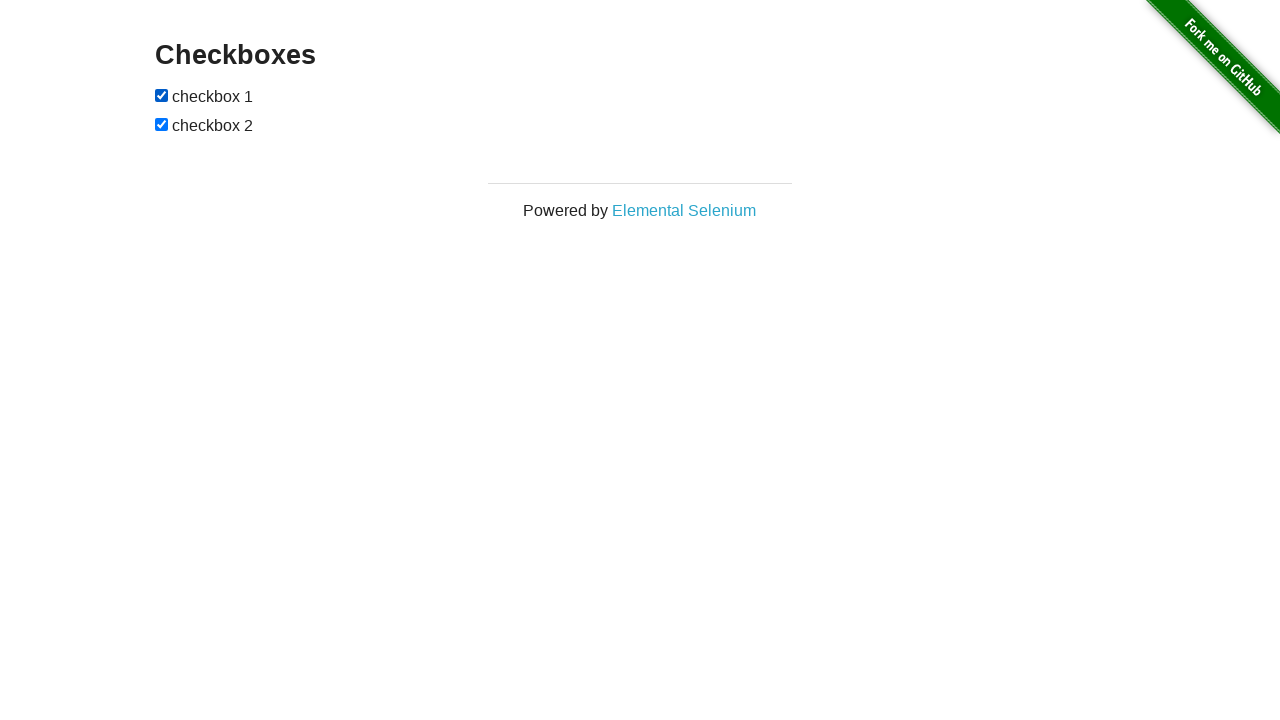

Clicked second checkbox to deselect it at (162, 124) on (//input[@type='checkbox'])[2]
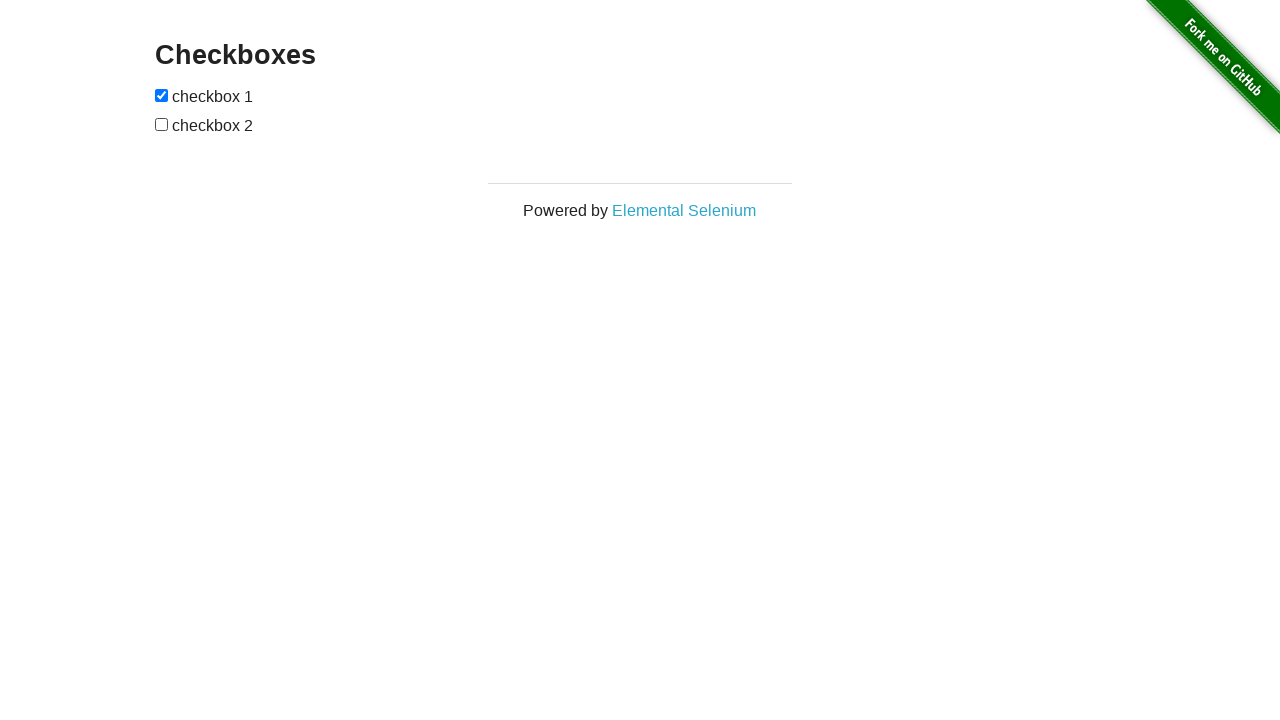

Verified second checkbox is deselected
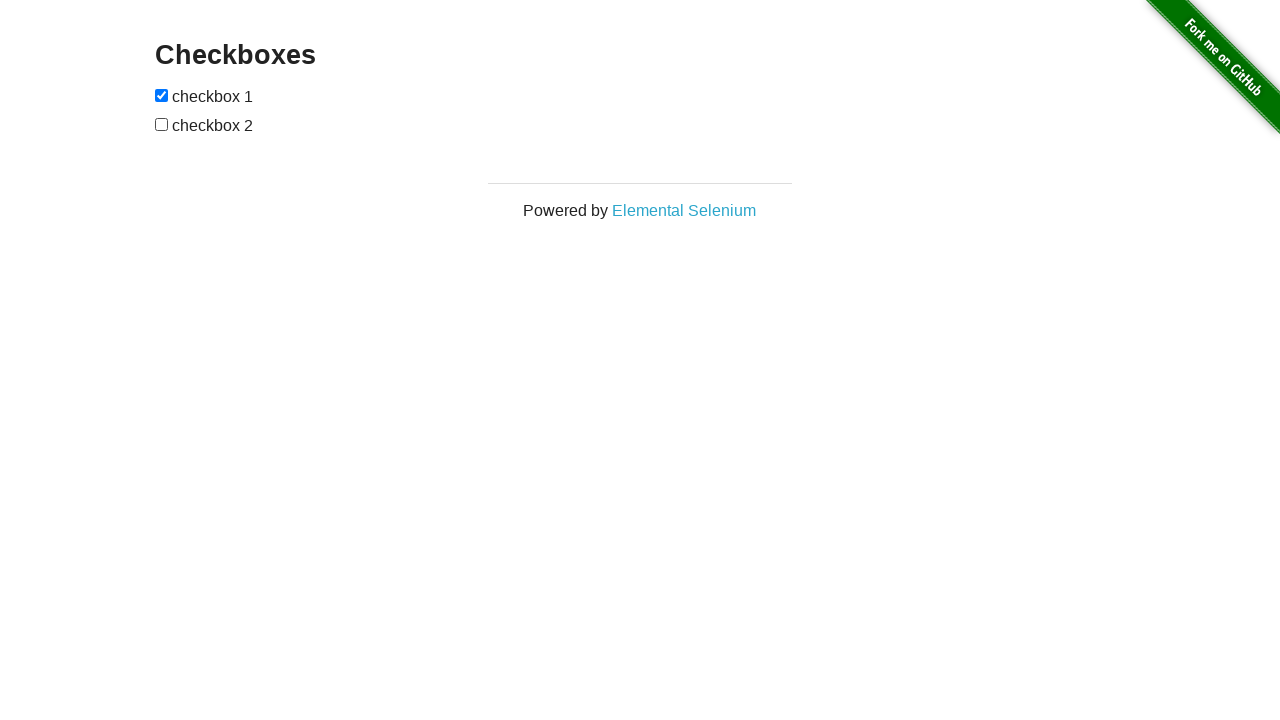

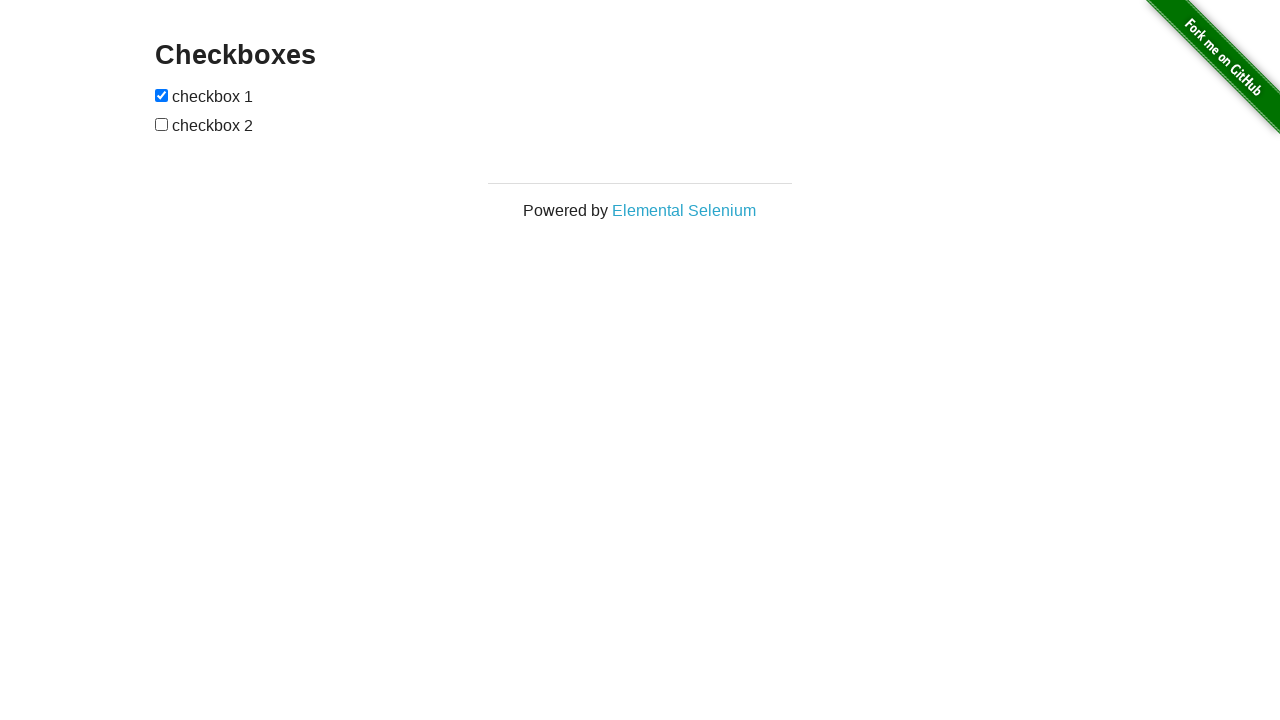